Tests the Python.org search functionality by entering a search query and verifying results are returned

Starting URL: http://www.python.org

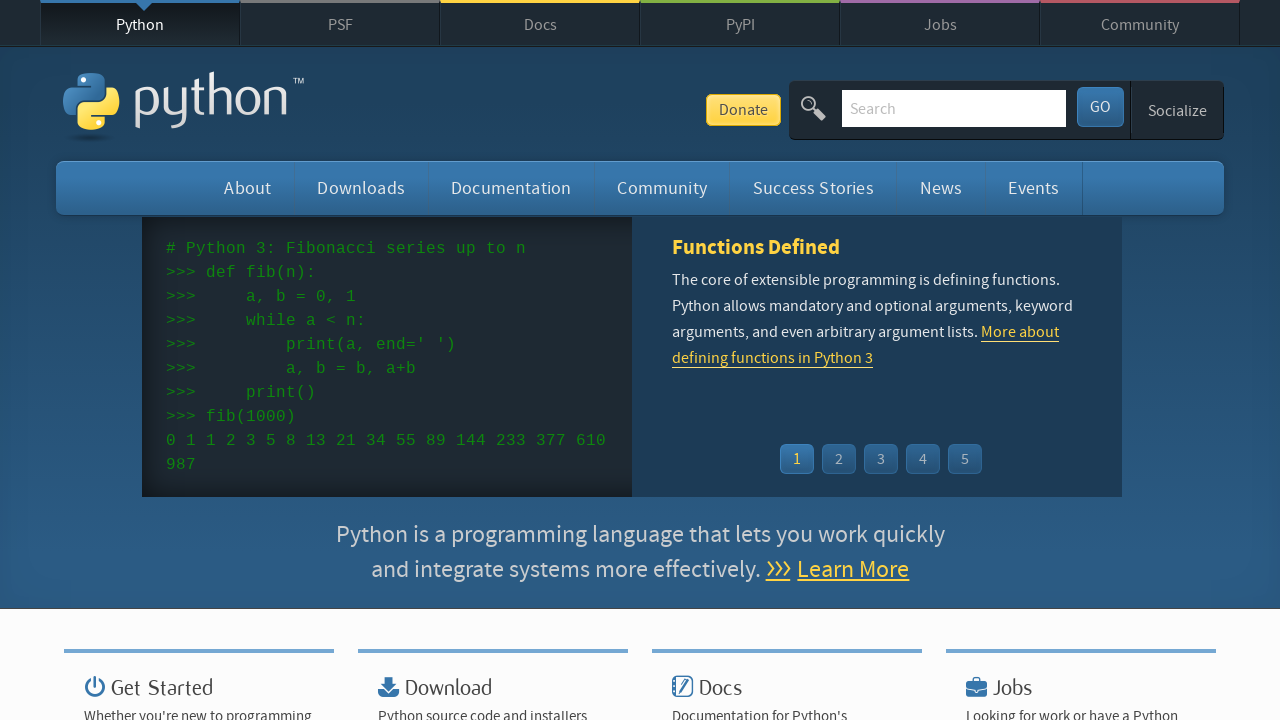

Filled search box with 'pycon' query on input[name='q']
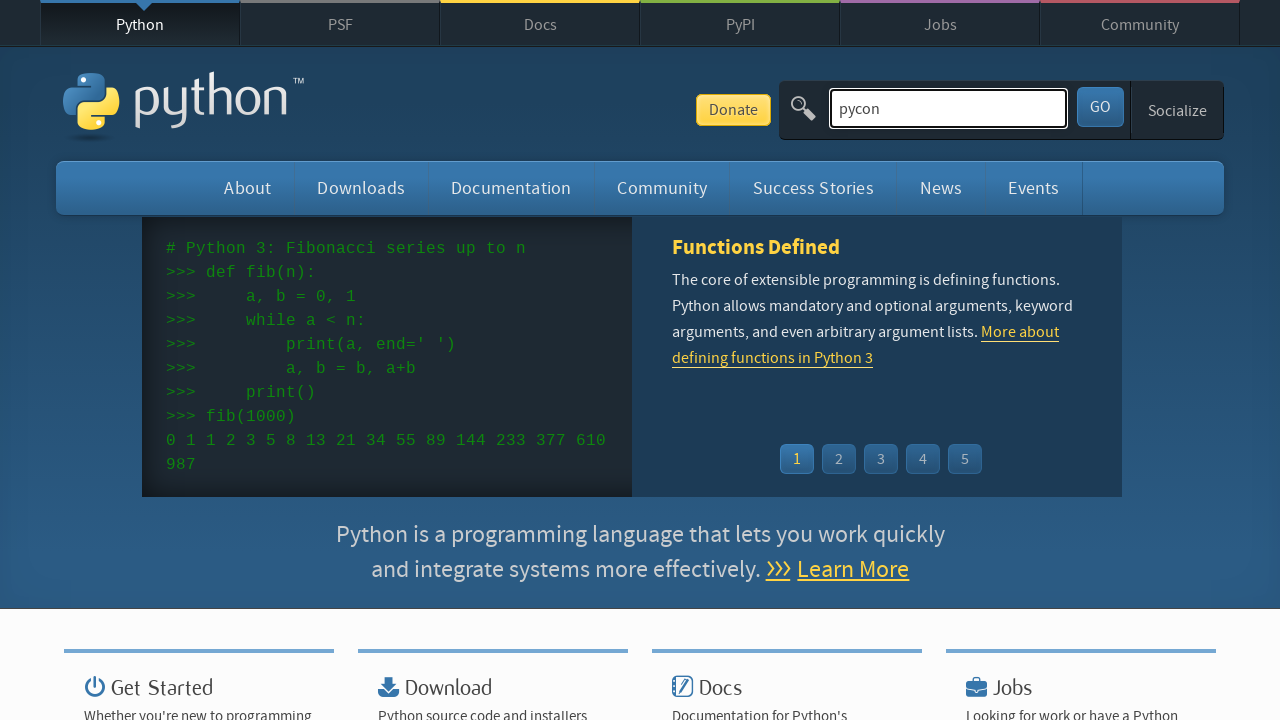

Pressed Enter to submit search query on input[name='q']
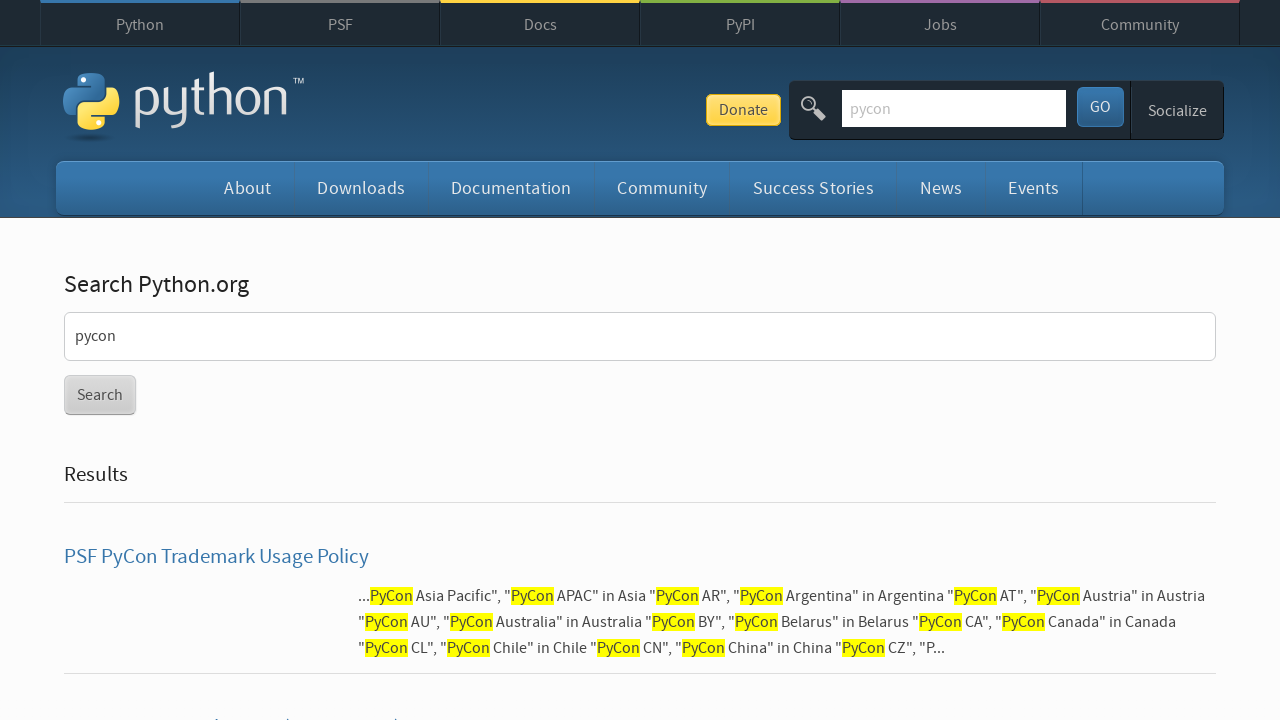

Search results loaded successfully
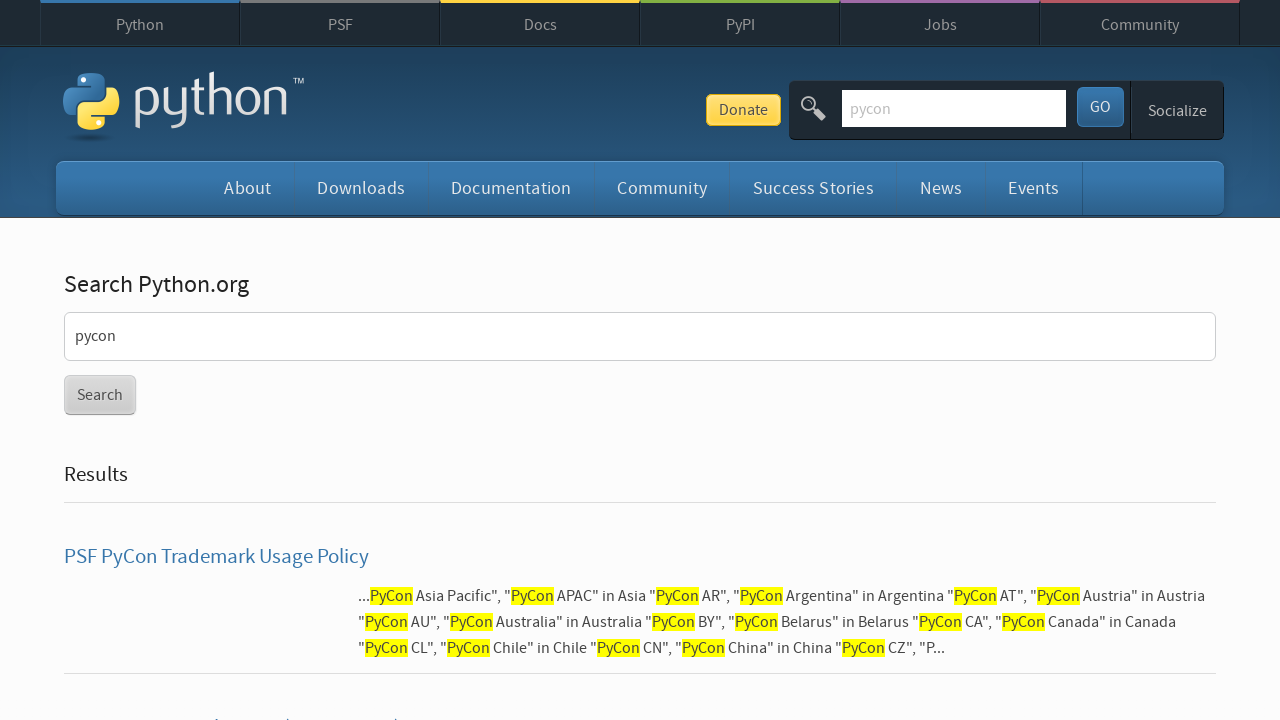

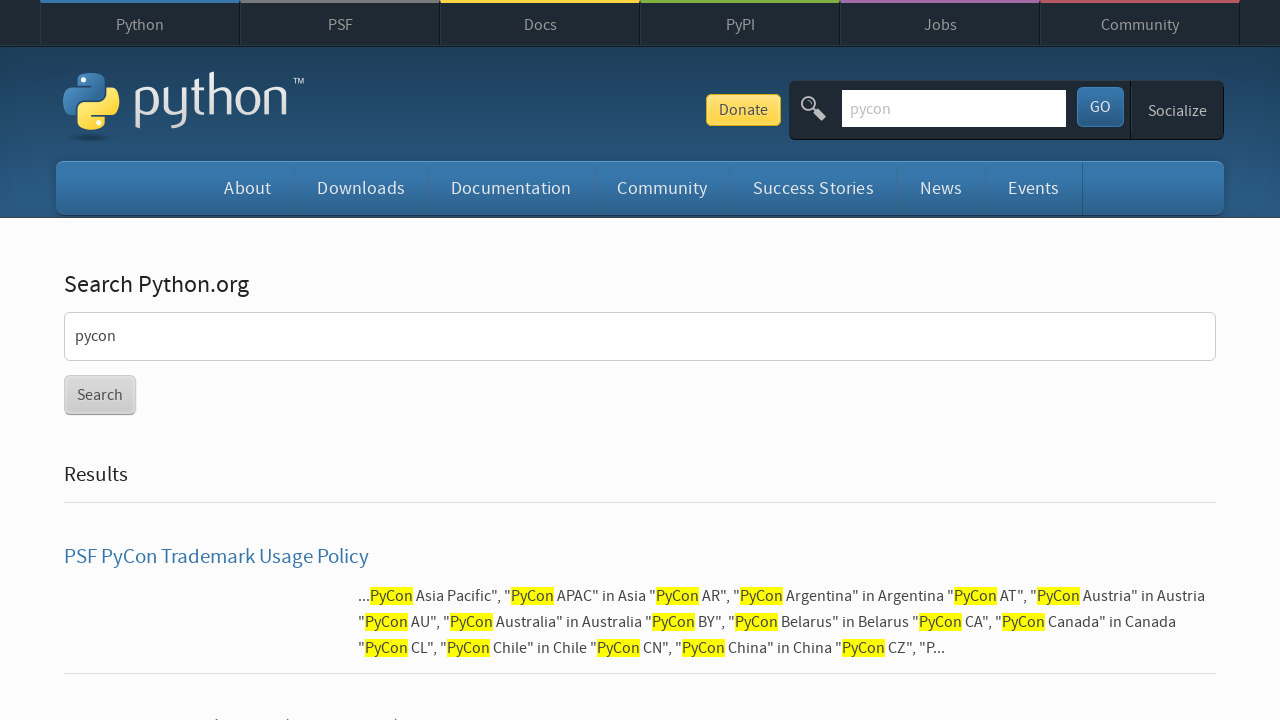